Tests jQuery UI drag and drop functionality by dragging an element to a drop zone within an iframe, then navigates to the Resizable page

Starting URL: https://jqueryui.com/droppable/

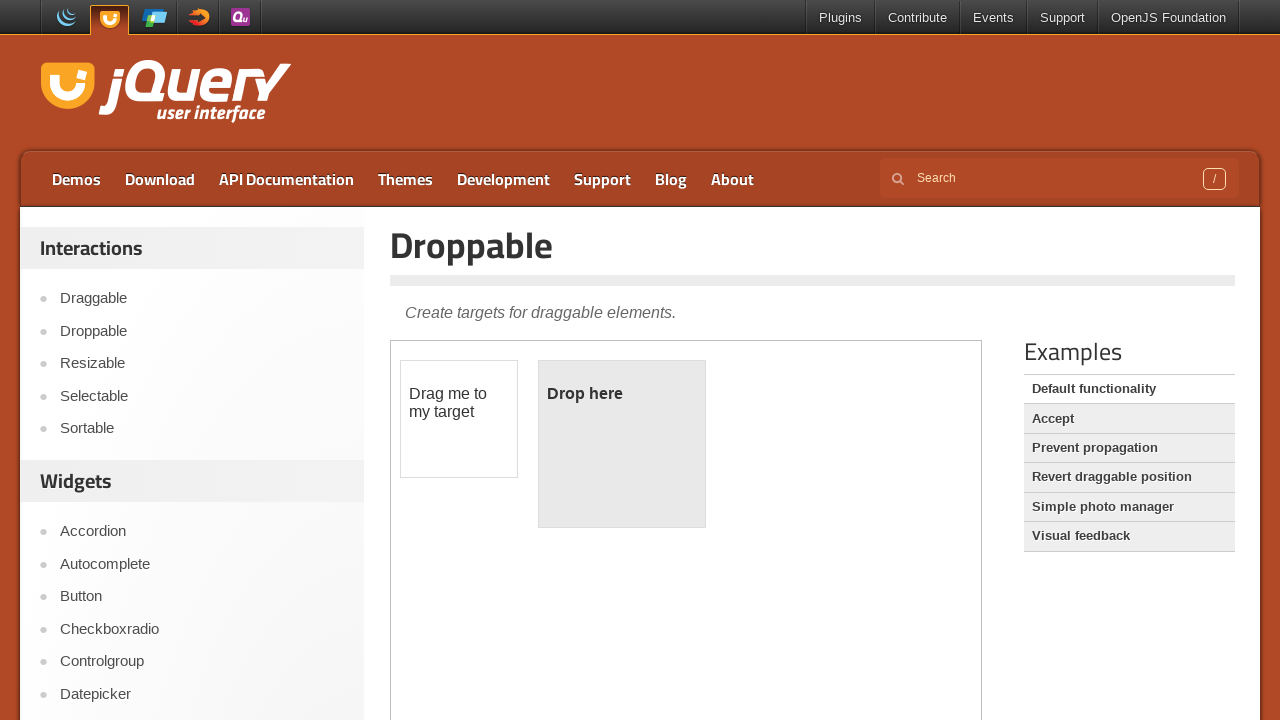

Located demo frame containing drag and drop elements
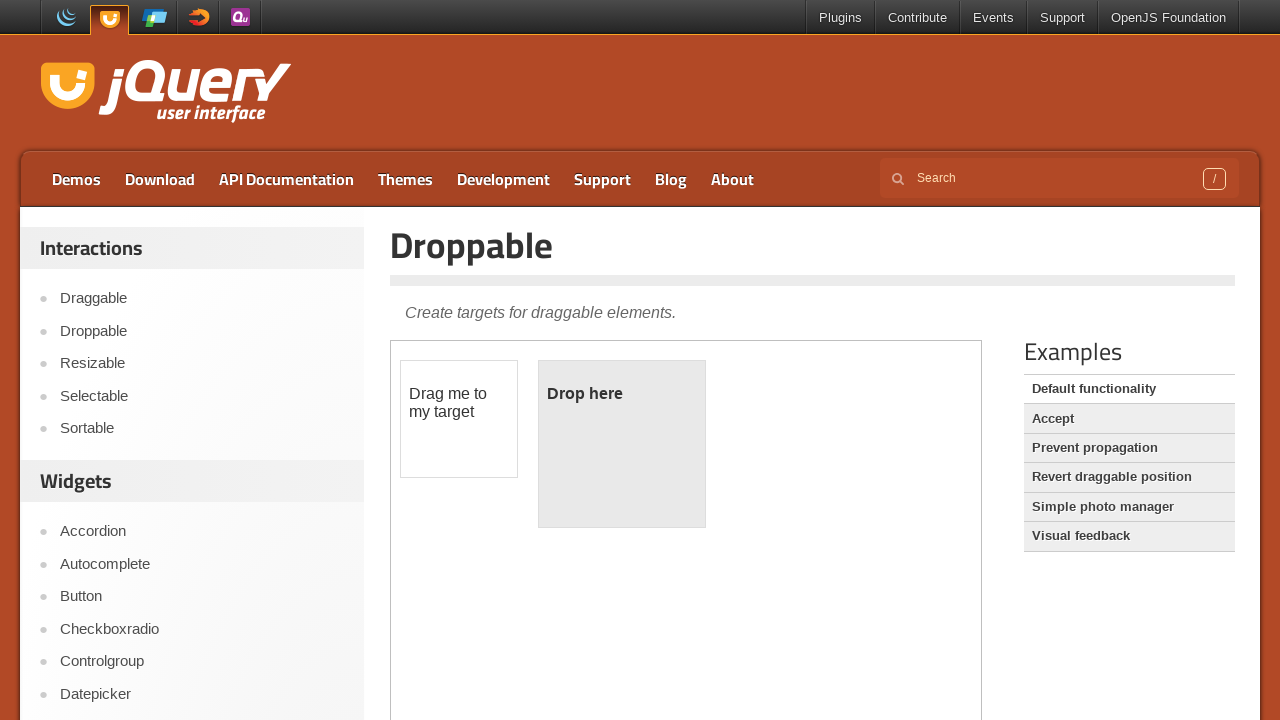

Located draggable element with id 'draggable'
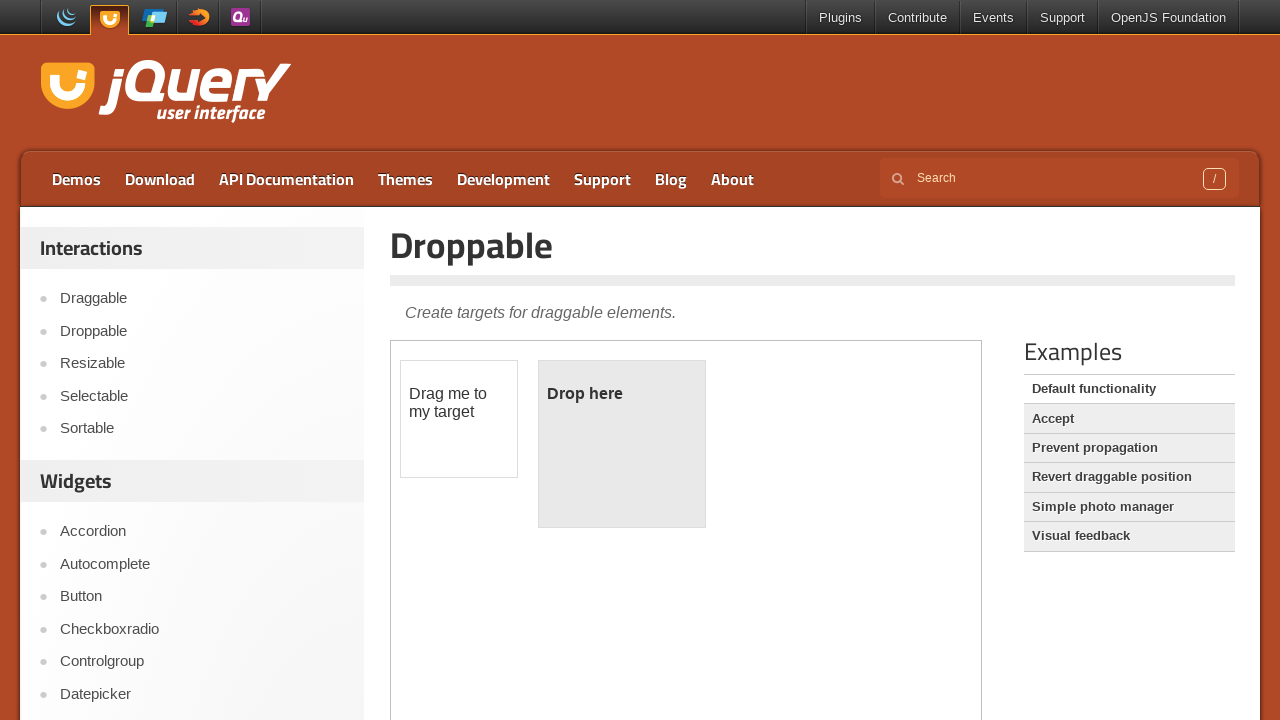

Located droppable target element with id 'droppable'
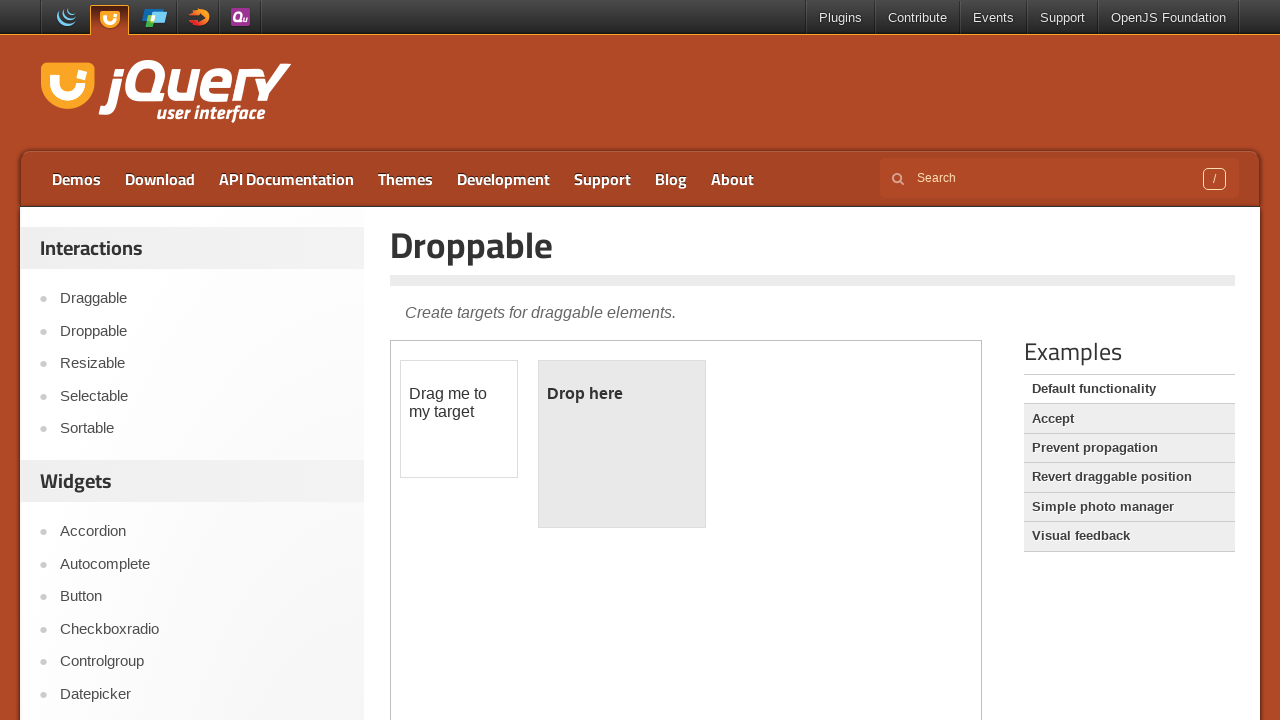

Dragged element to drop zone within iframe at (622, 444)
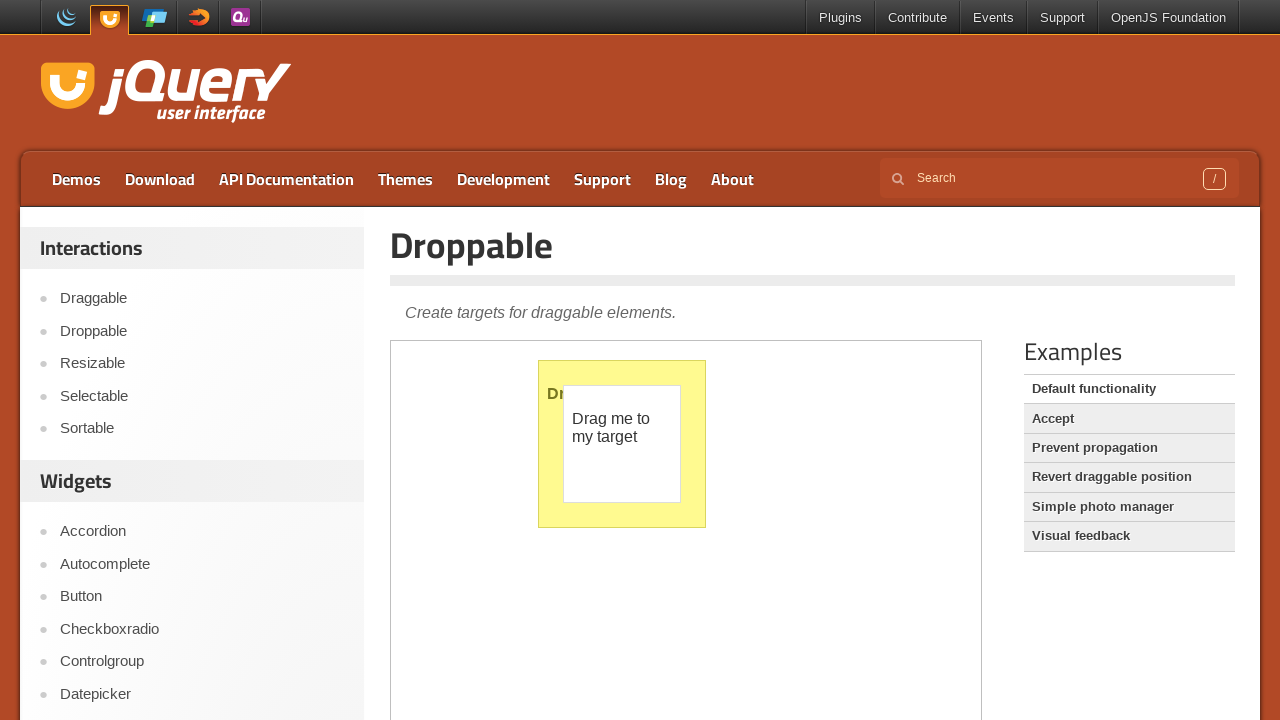

Clicked on Resizable link to navigate to Resizable page at (202, 364) on a:text('Resizable')
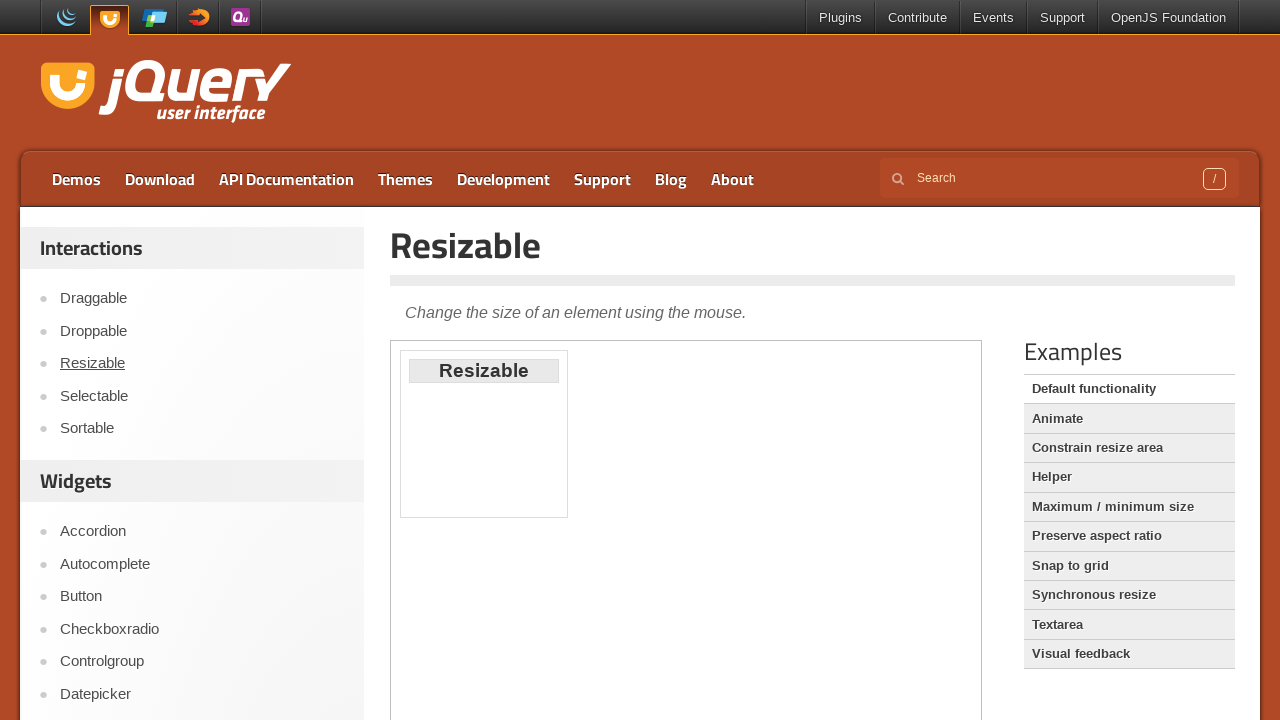

Retrieved page title: Resizable | jQuery UI
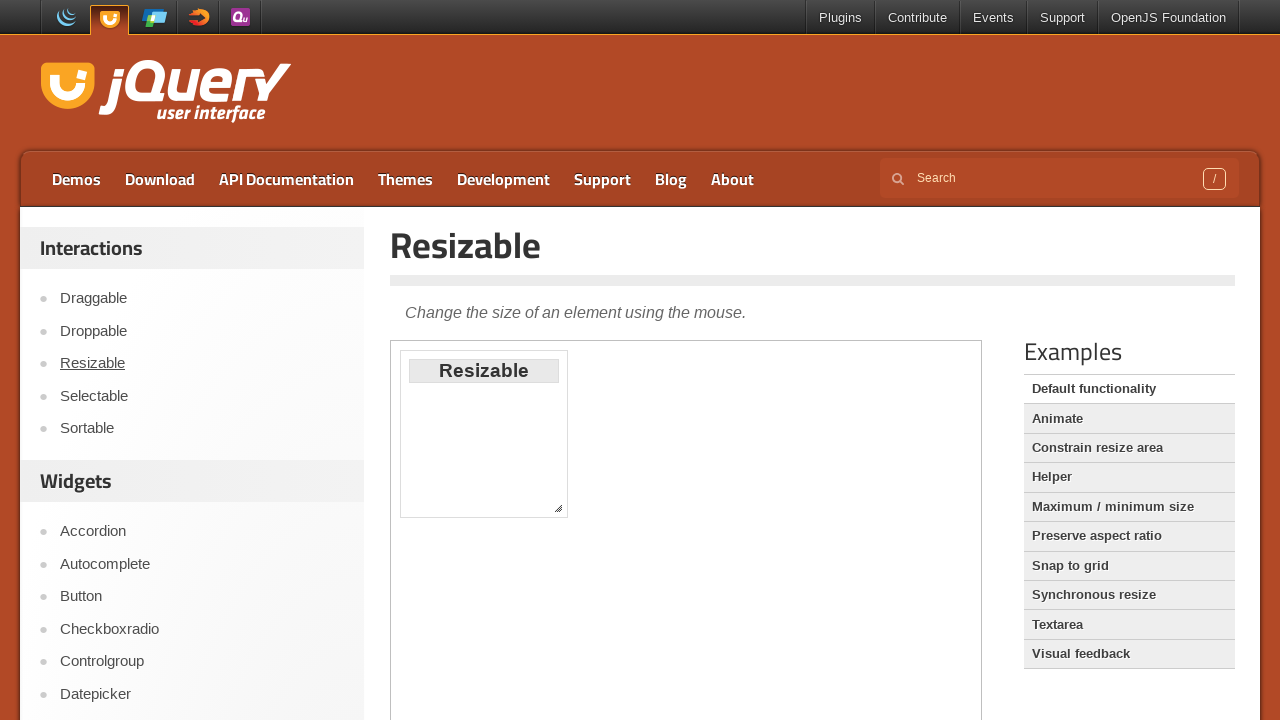

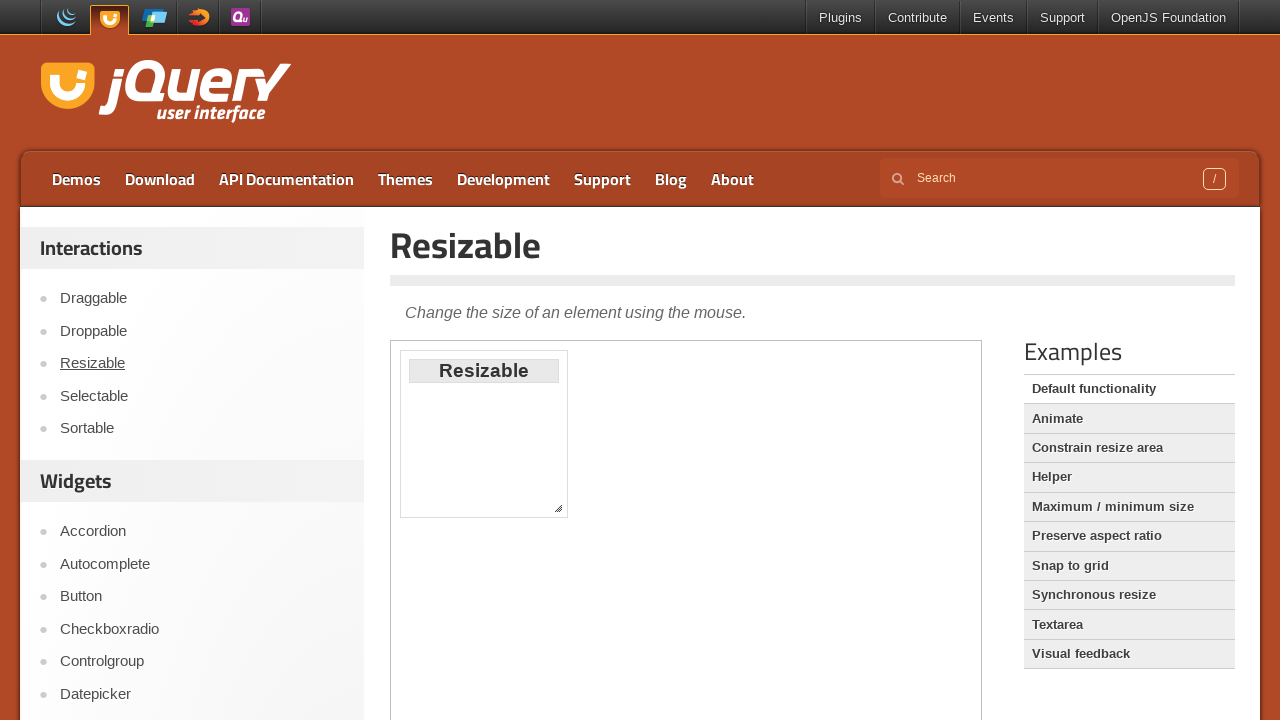